Tests the JPL Space image gallery by clicking the full image button to open the image viewer modal.

Starting URL: https://data-class-jpl-space.s3.amazonaws.com/JPL_Space/index.html

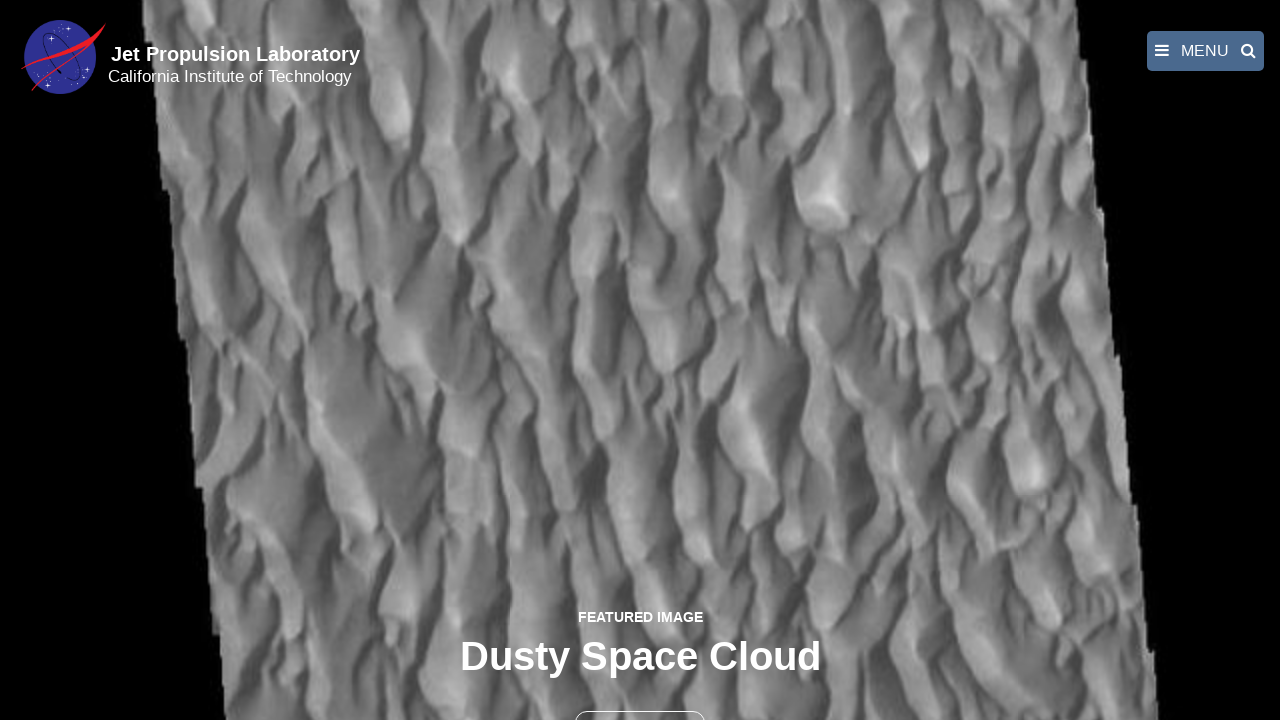

Clicked the full image button to open image viewer modal at (640, 699) on button >> nth=1
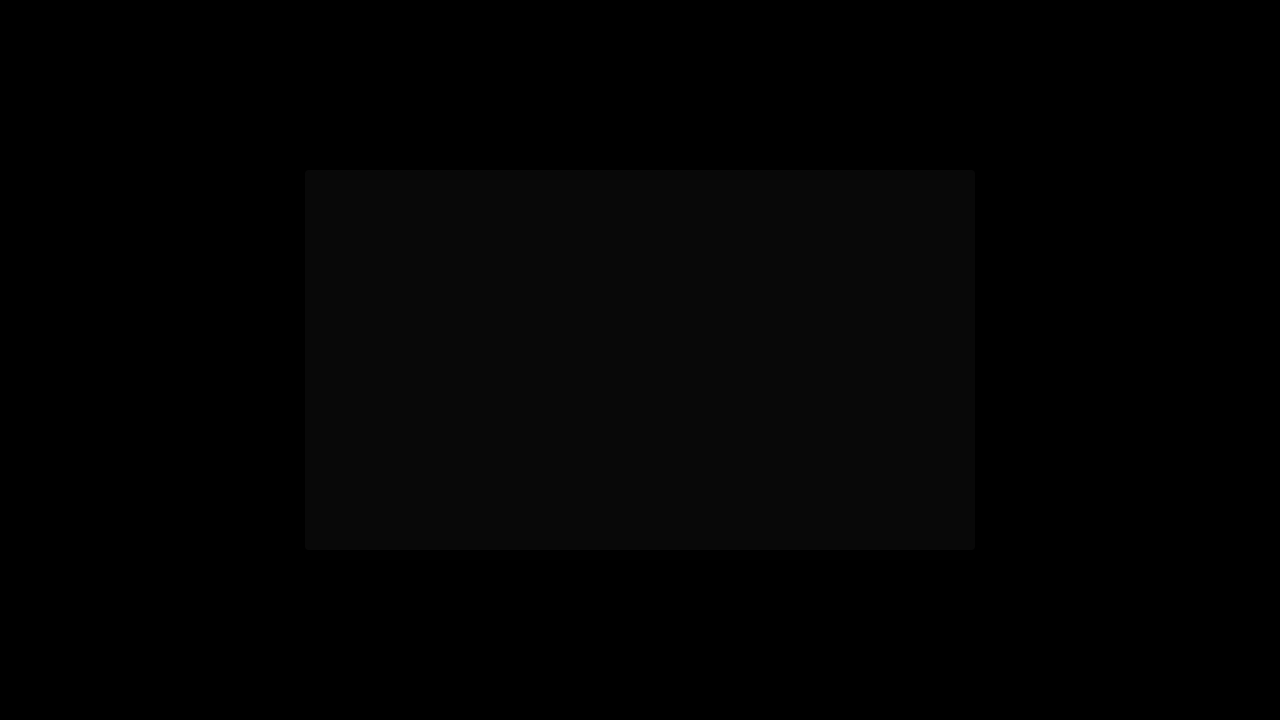

Image viewer modal with fancybox image loaded successfully
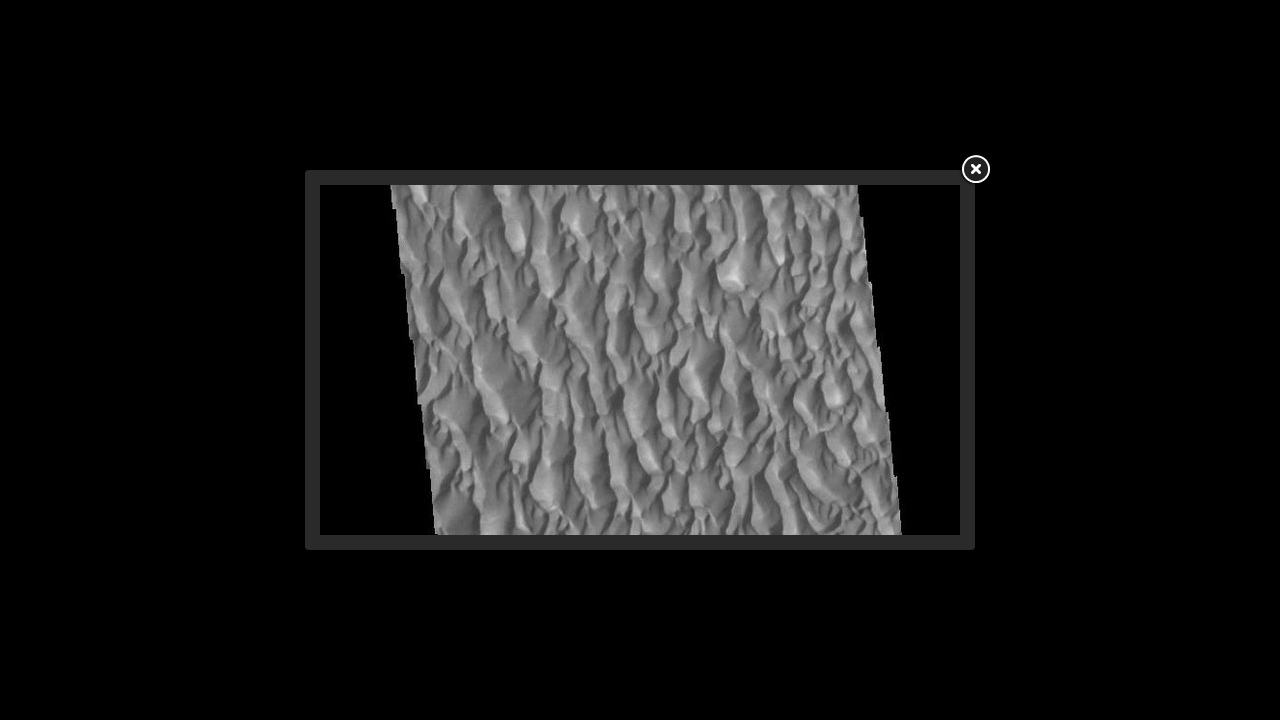

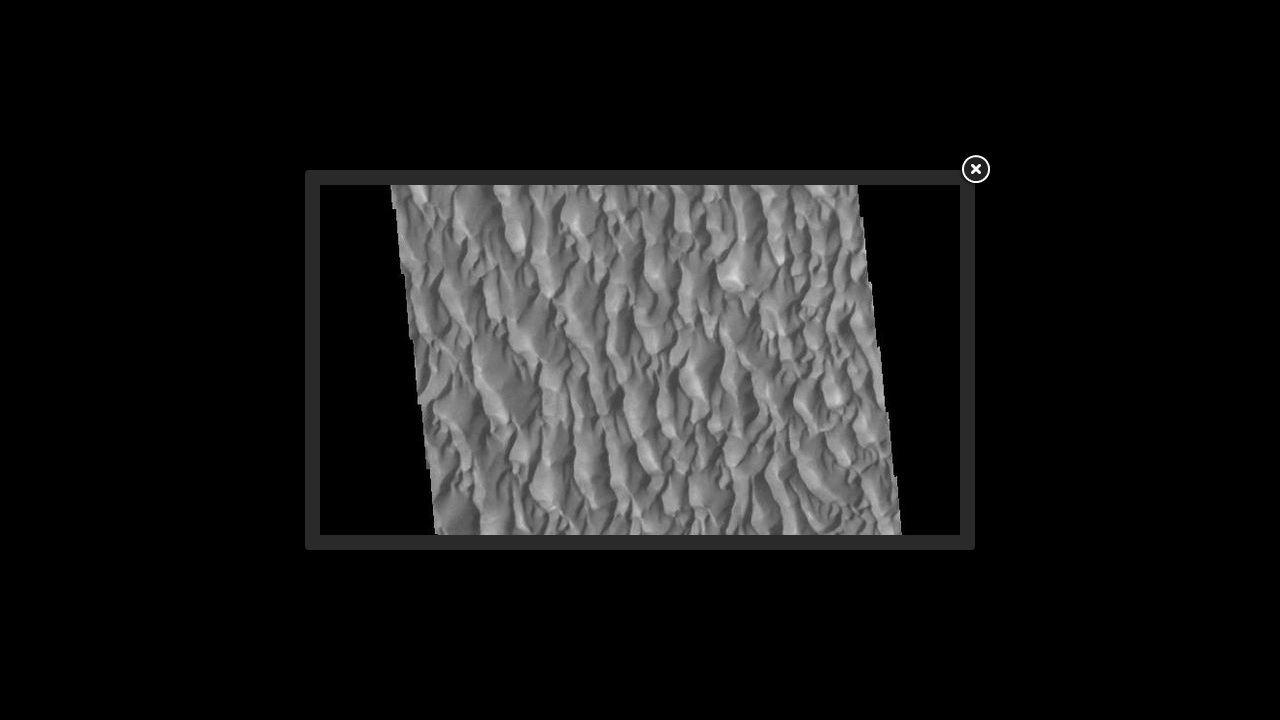